Performs different click actions (double-click and right-click) on buttons

Starting URL: https://demoqa.com/buttons

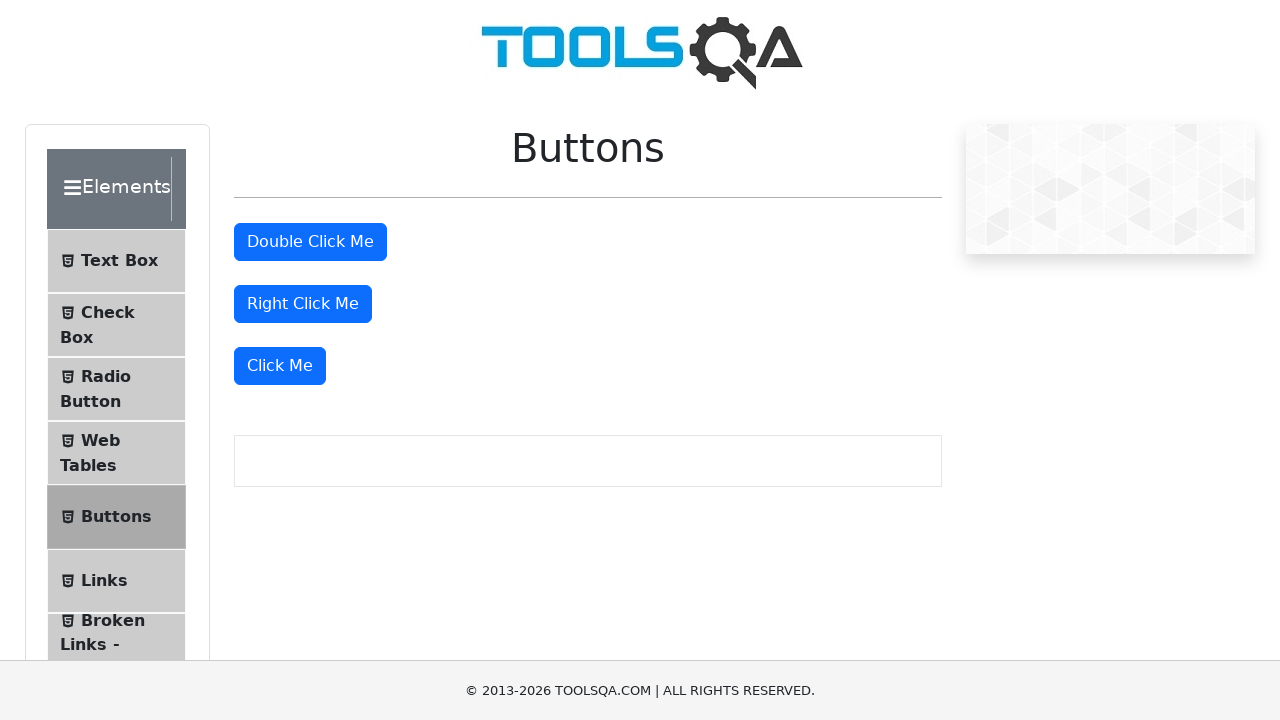

Navigated to https://demoqa.com/buttons
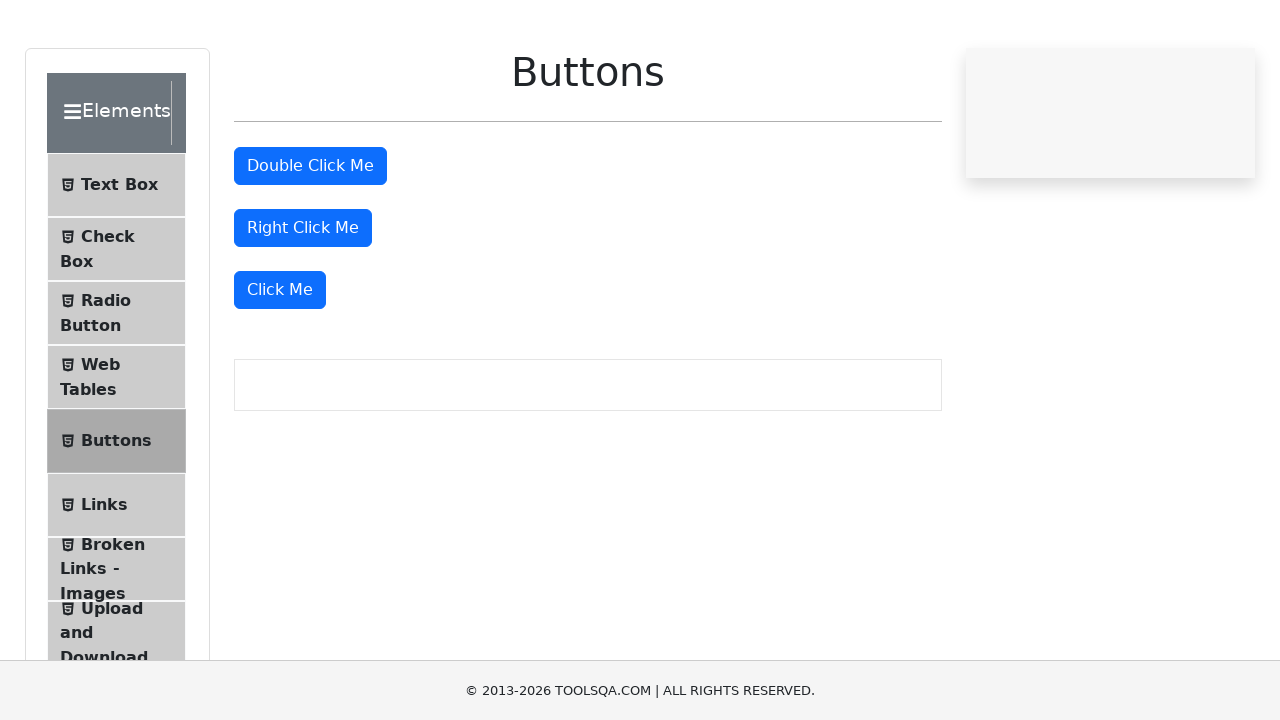

Located all buttons on the page
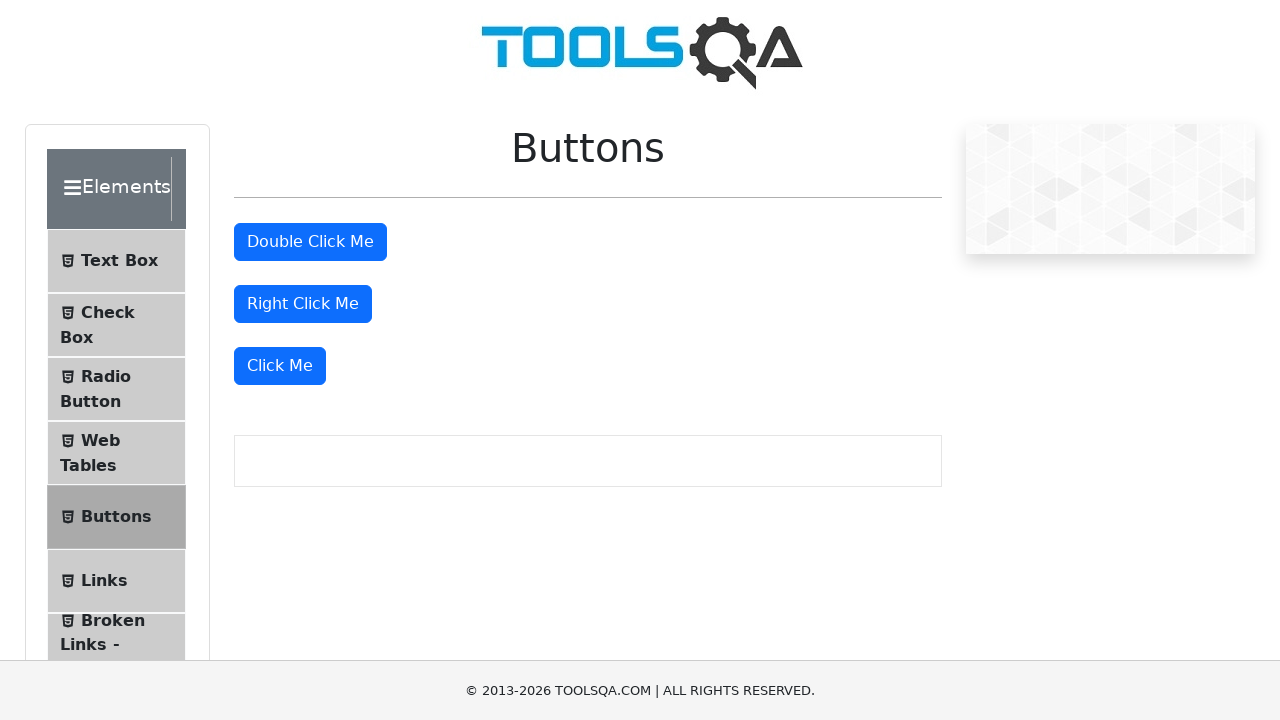

Double-clicked the second button at (310, 242) on [type=button] >> nth=1
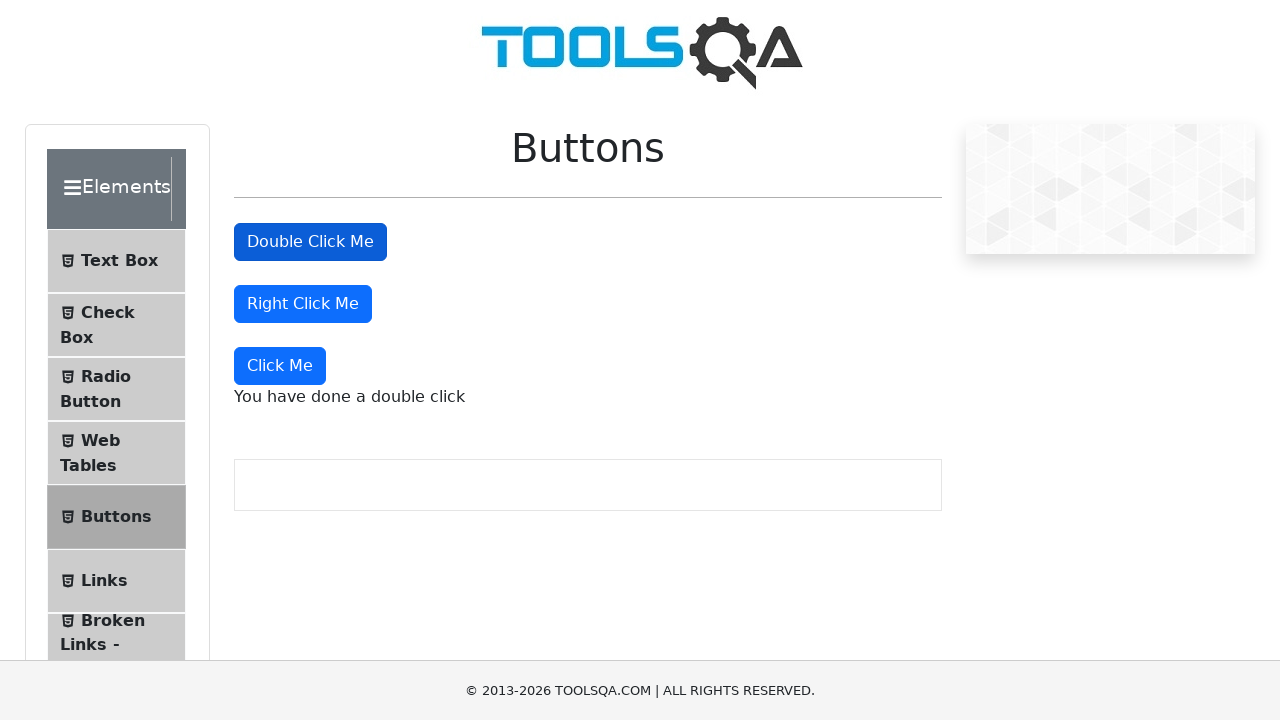

Right-clicked the third button at (303, 304) on [type=button] >> nth=2
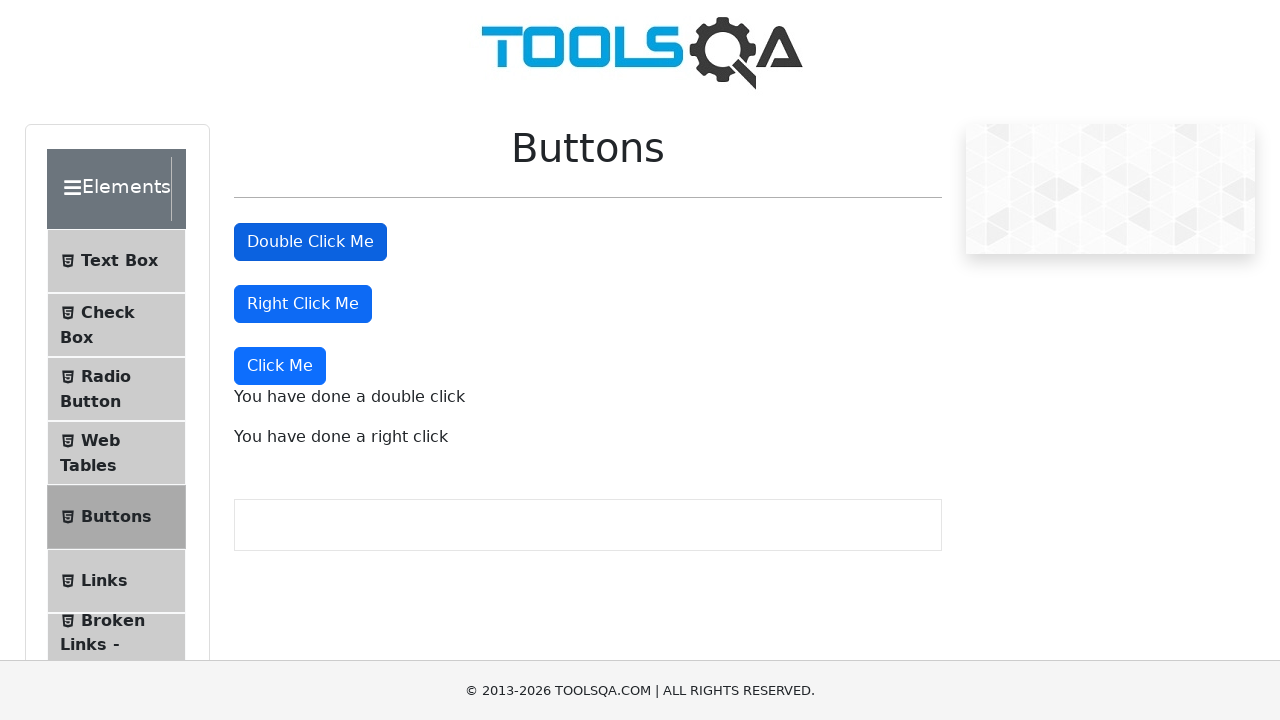

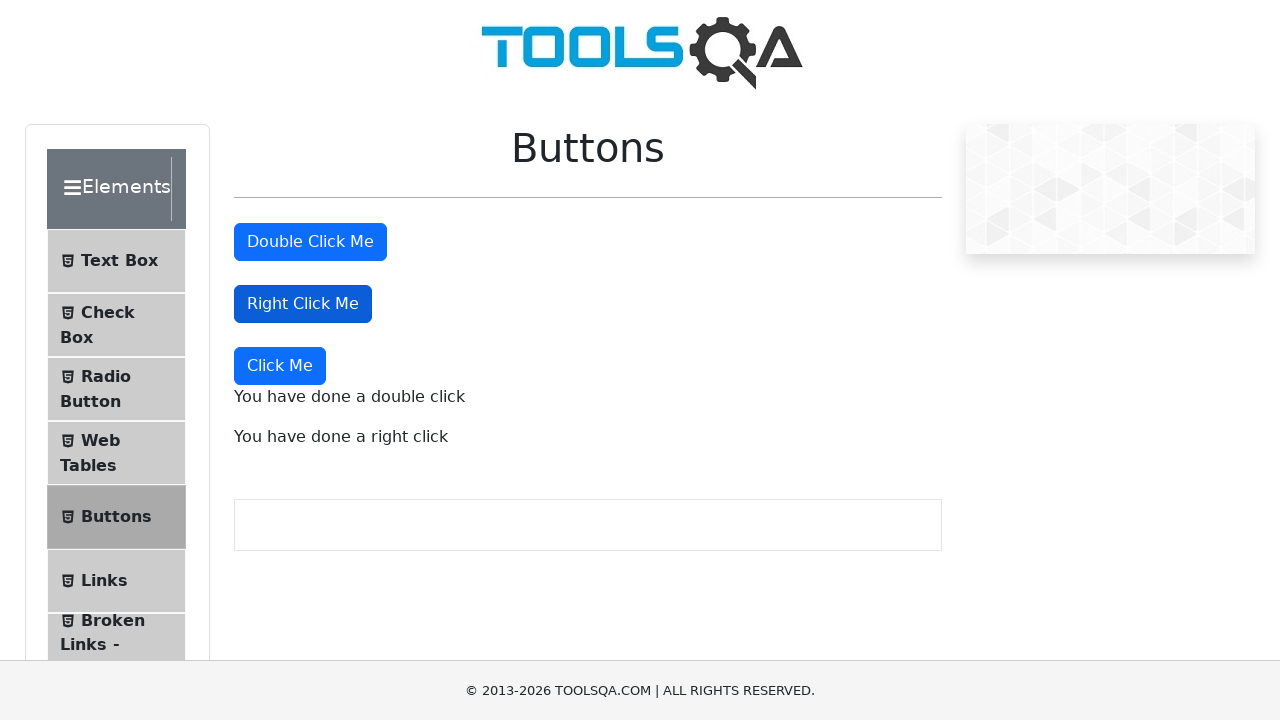